Tests opening a new browser tab, navigating to a different URL in that tab, and verifying the URL and title of the new tab along with the total number of tabs open.

Starting URL: https://the-internet.herokuapp.com/windows

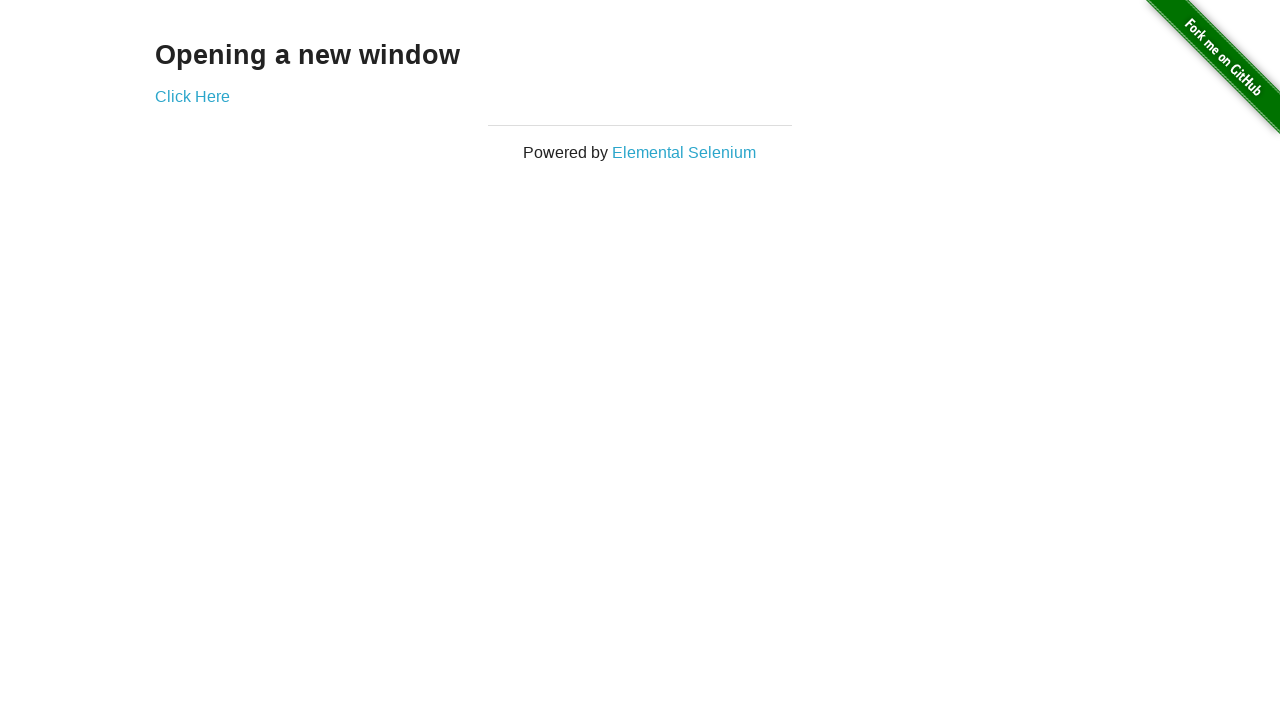

Verified initial page URL contains /windows
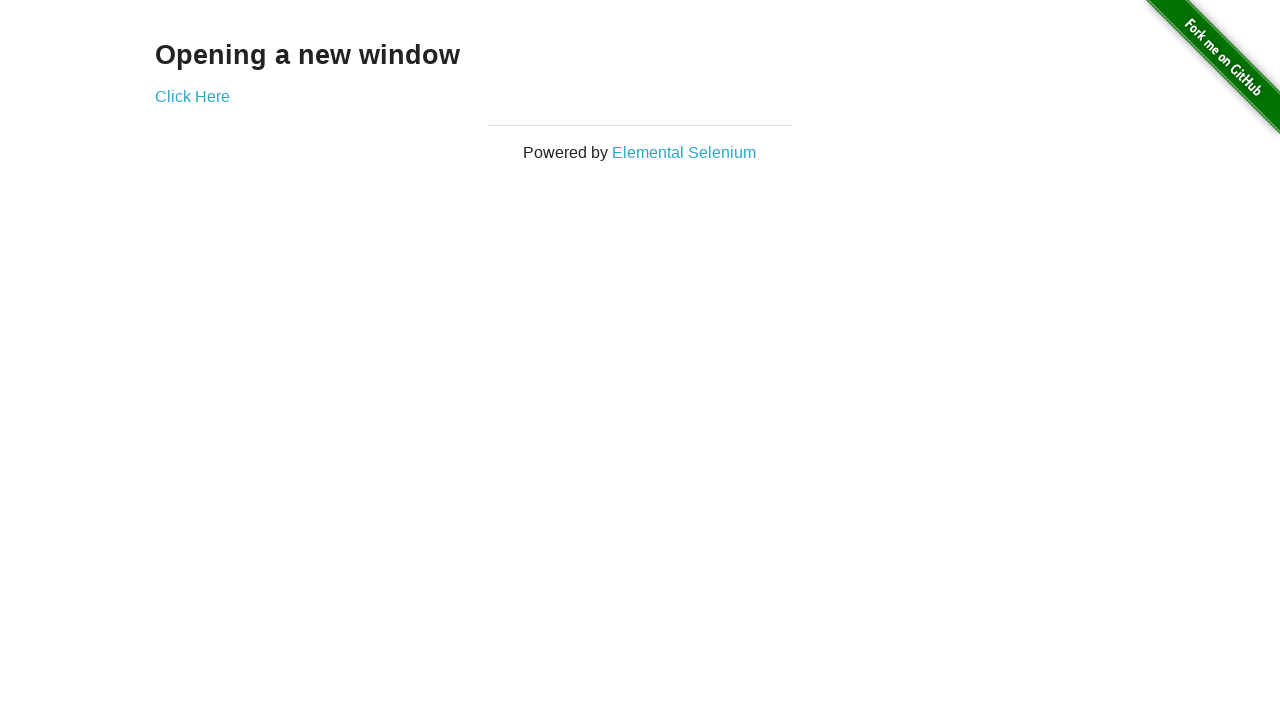

Verified initial page title is 'The Internet'
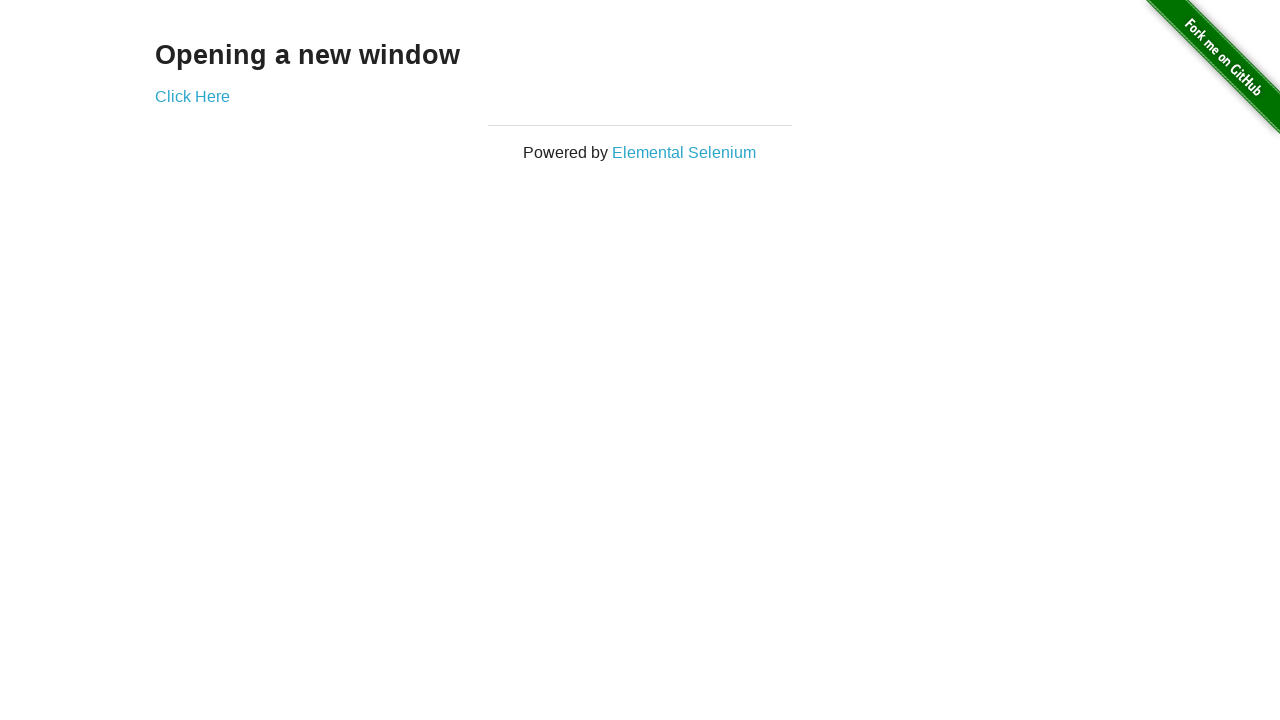

Opened a new browser tab
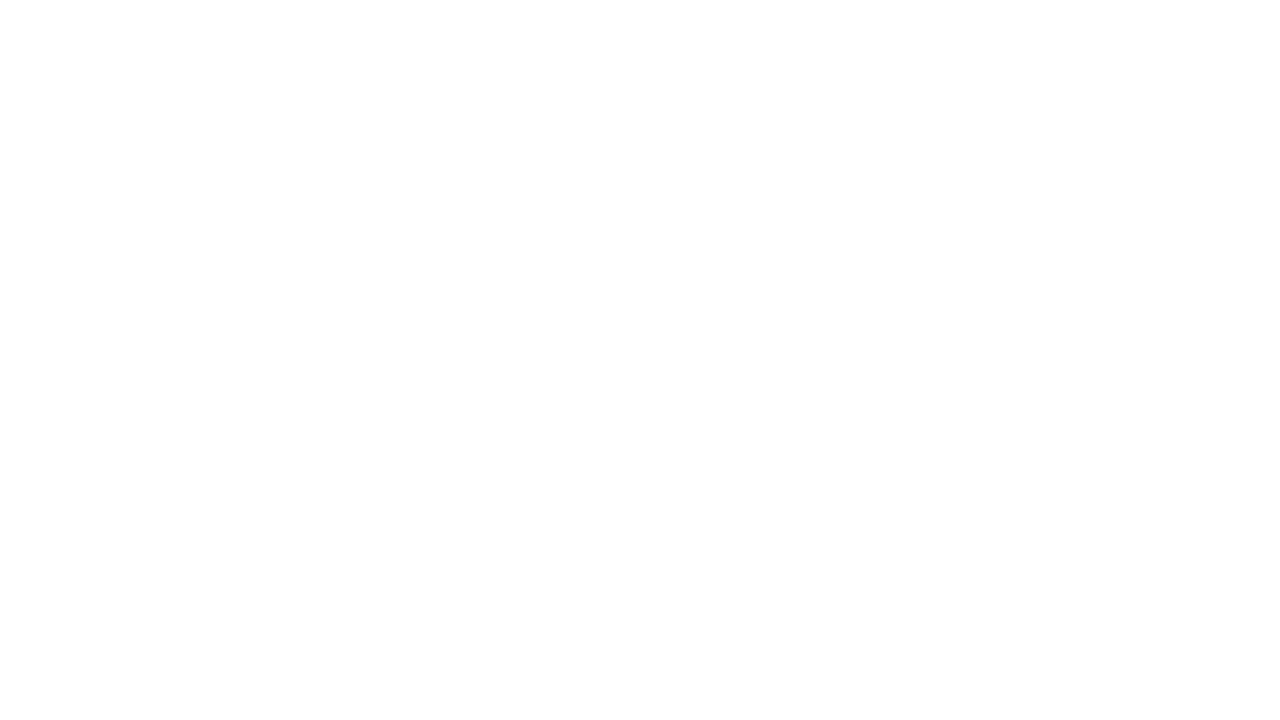

Navigated to typos page in new tab
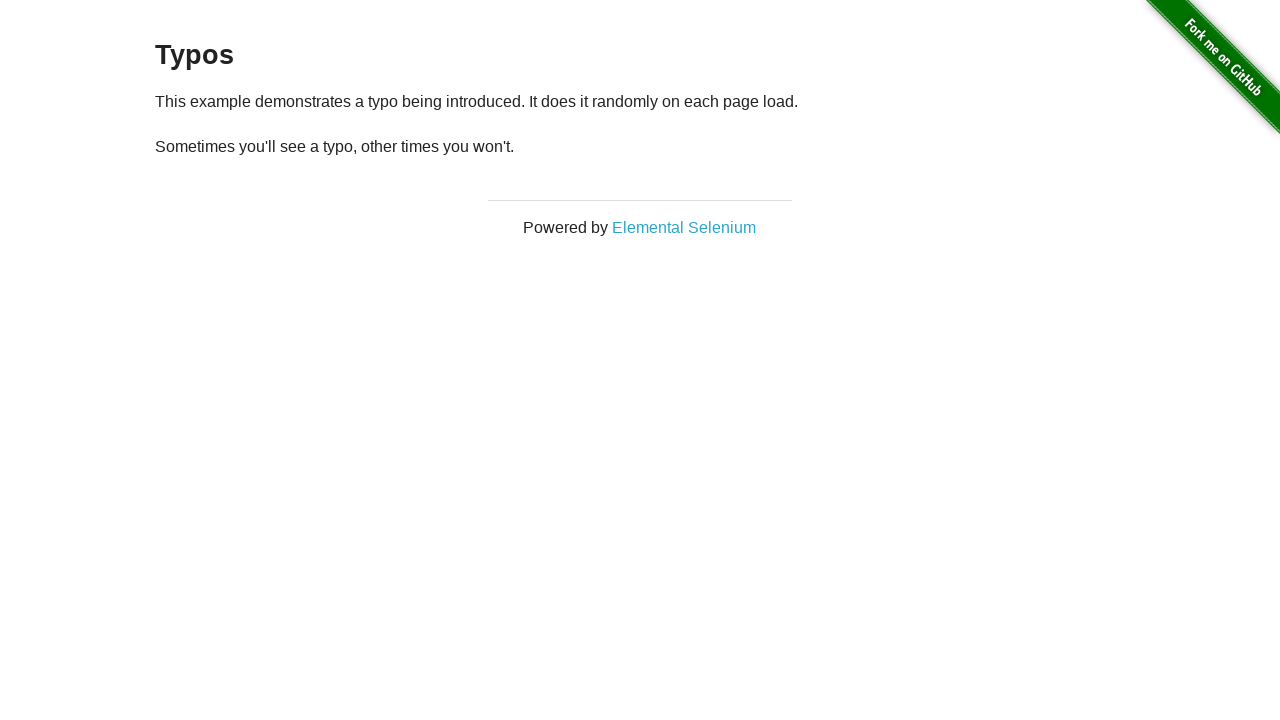

Verified 2 tabs are open in the context
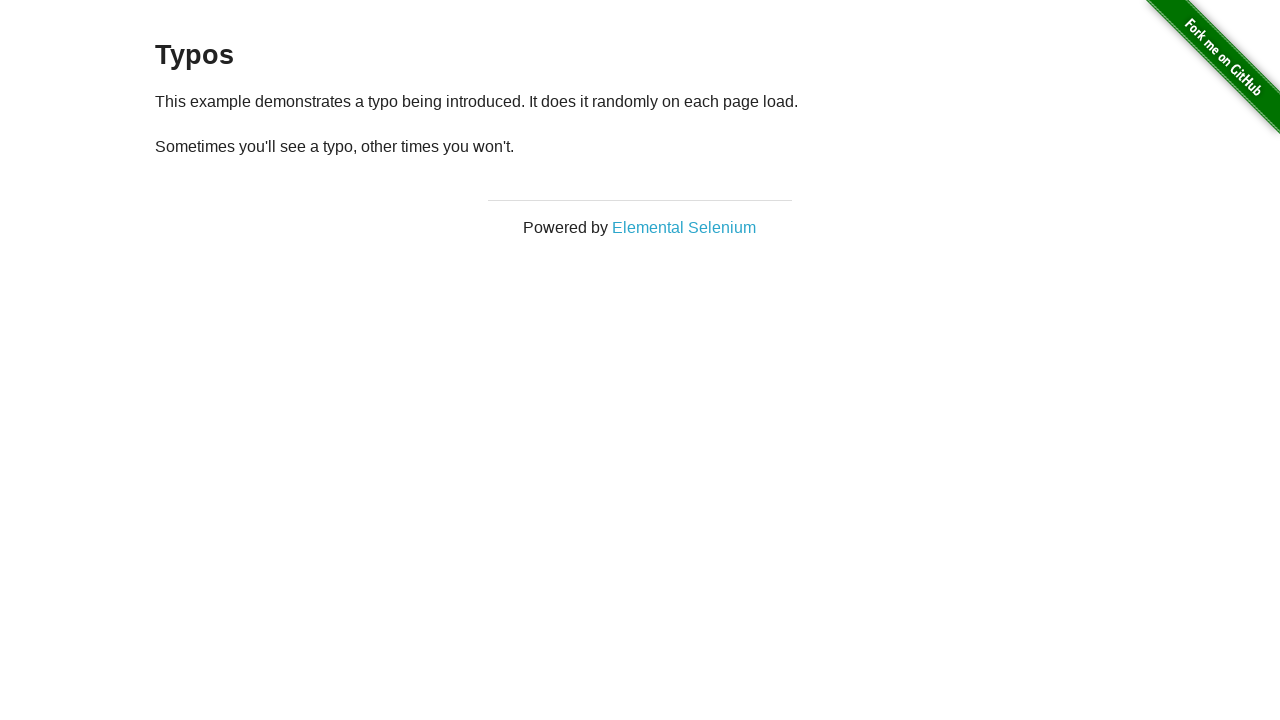

Verified new tab URL contains /typos
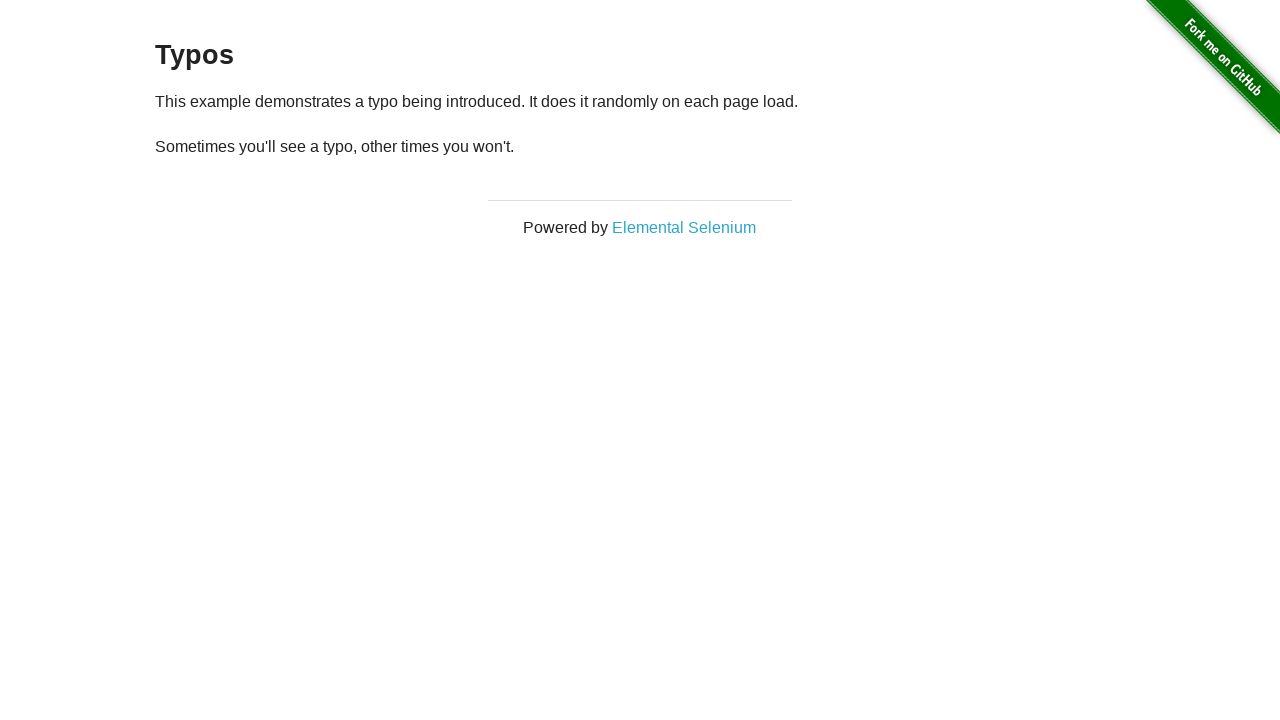

Verified new tab title is 'The Internet'
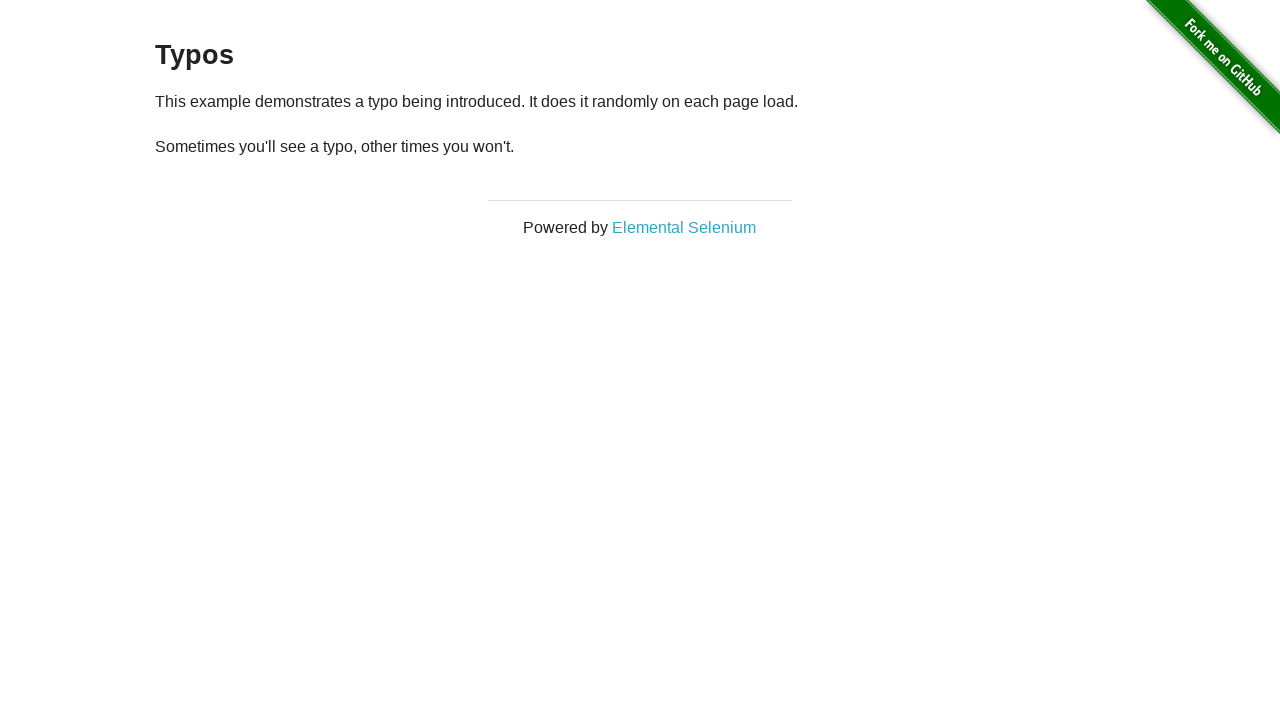

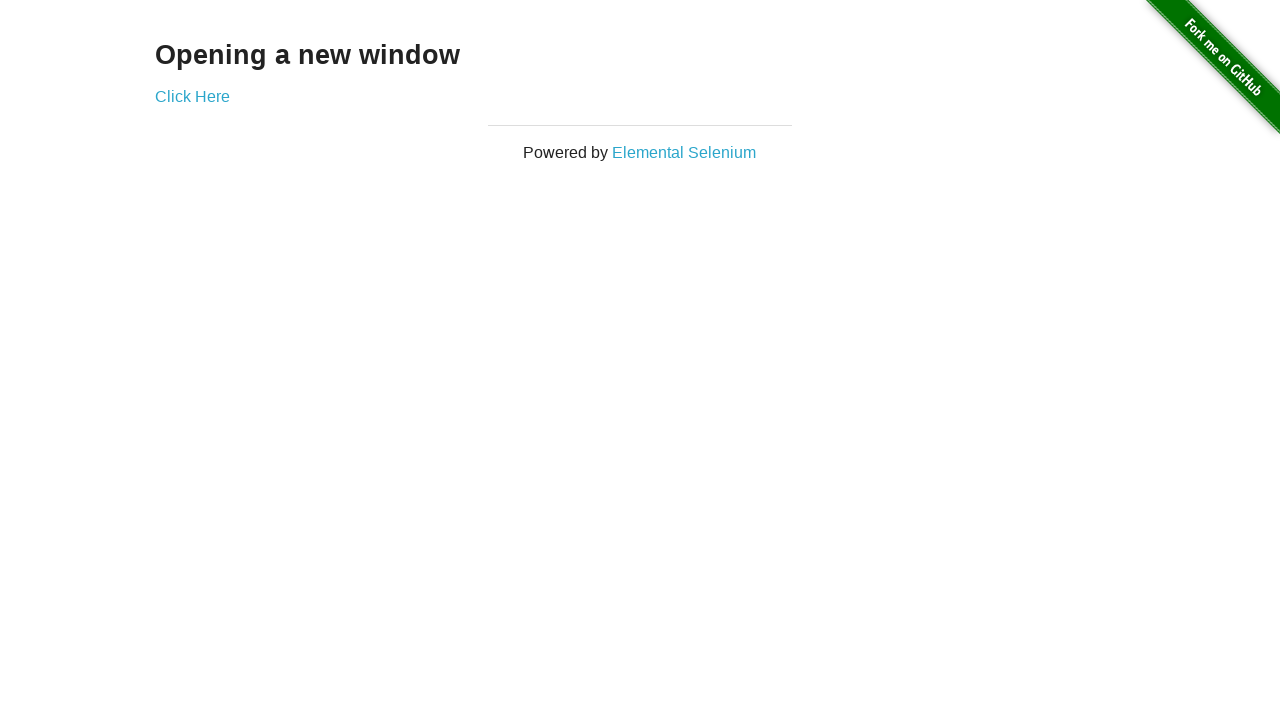